Tests various mouse interactions including double-click, right-click, drag-and-drop, and element movement across two different pages

Starting URL: https://demoqa.com/buttons

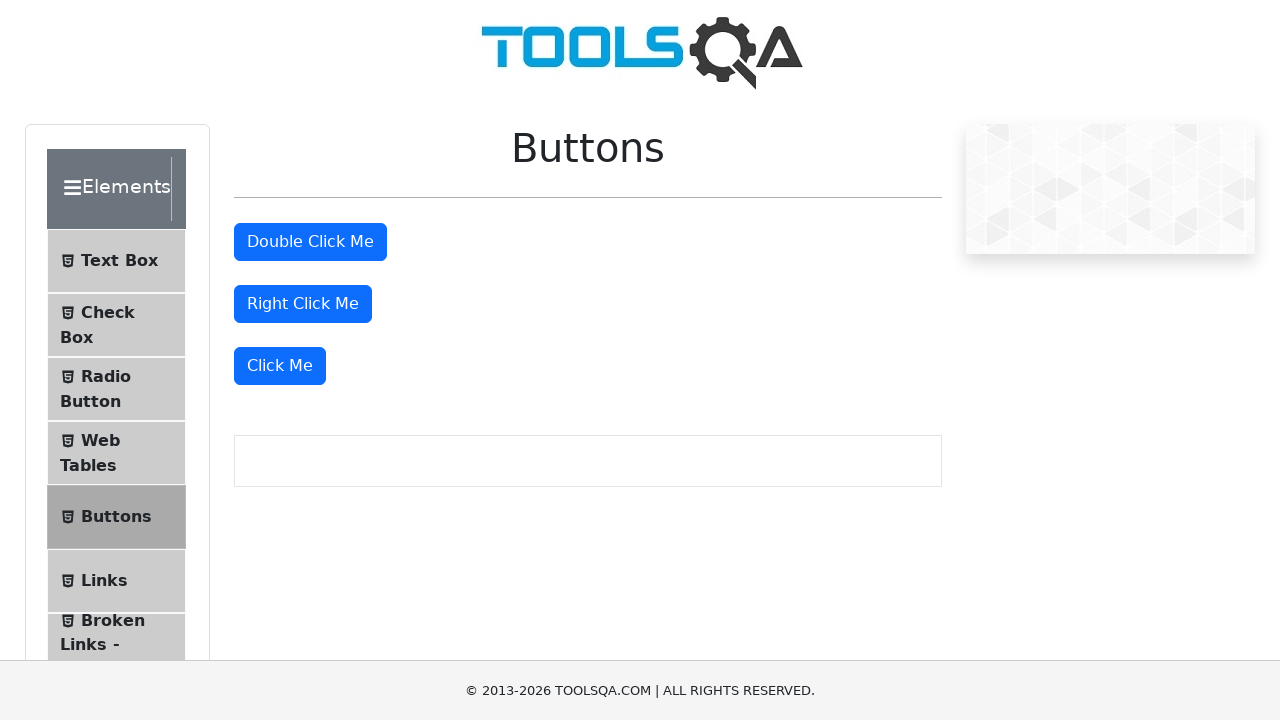

Double-clicked the double-click button at (310, 242) on #doubleClickBtn
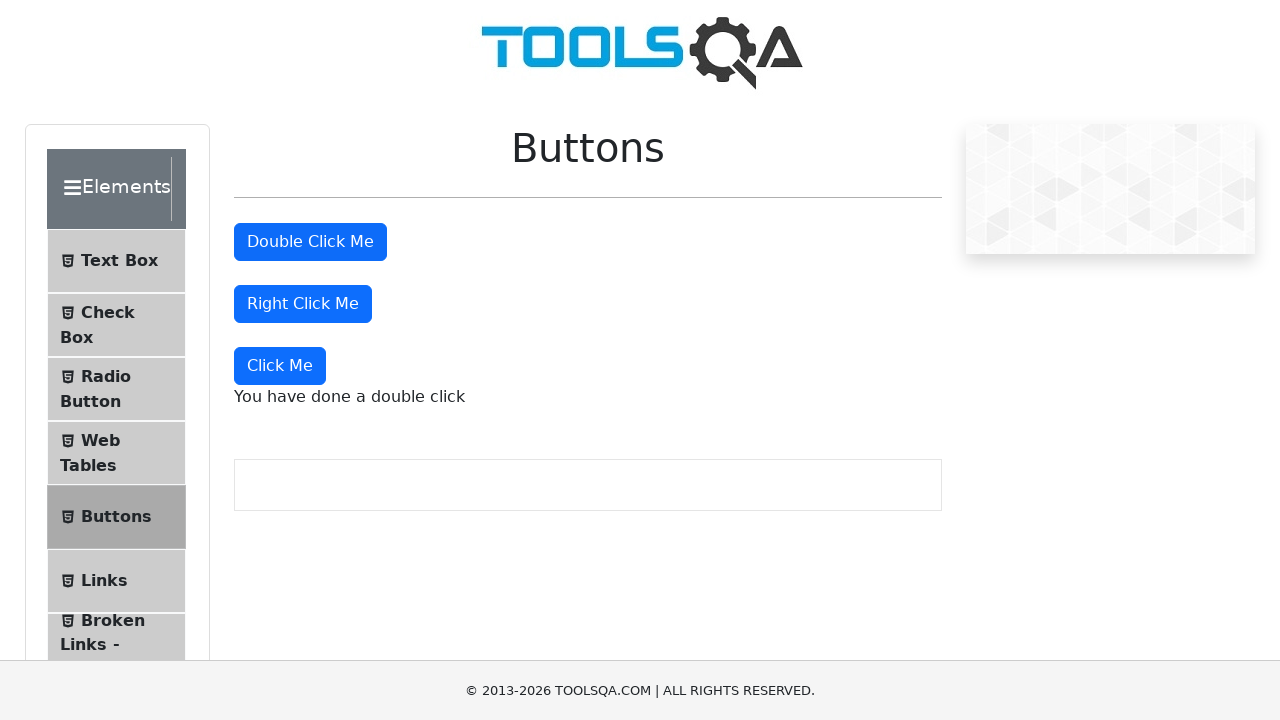

Right-clicked the right-click button at (303, 304) on #rightClickBtn
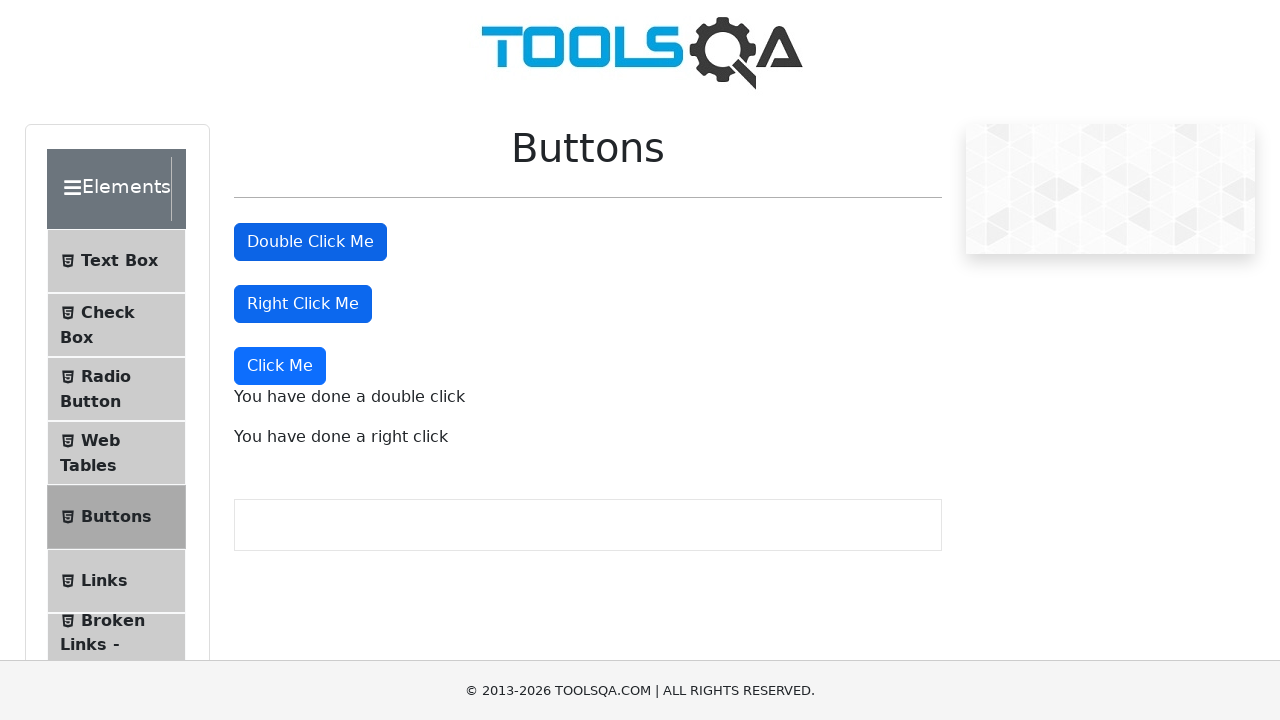

Navigated to drag and drop page at https://www.leafground.com/drag.xhtml
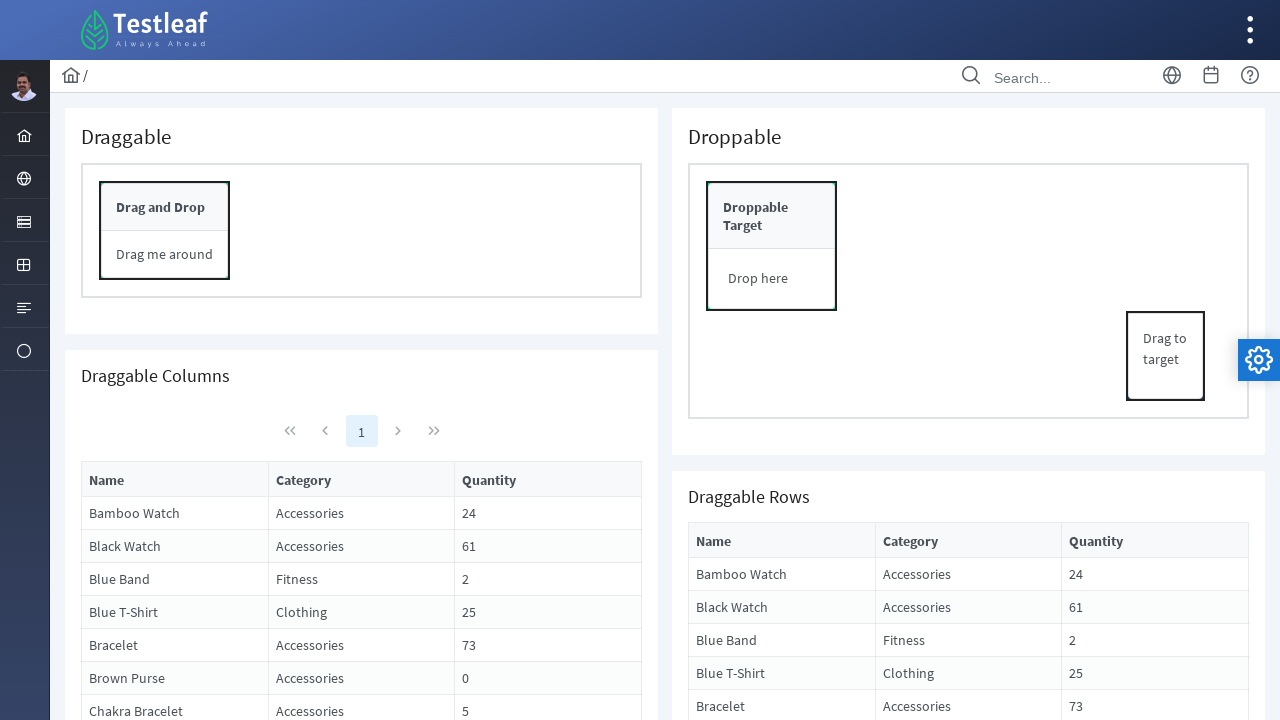

Waited 5 seconds for page to load
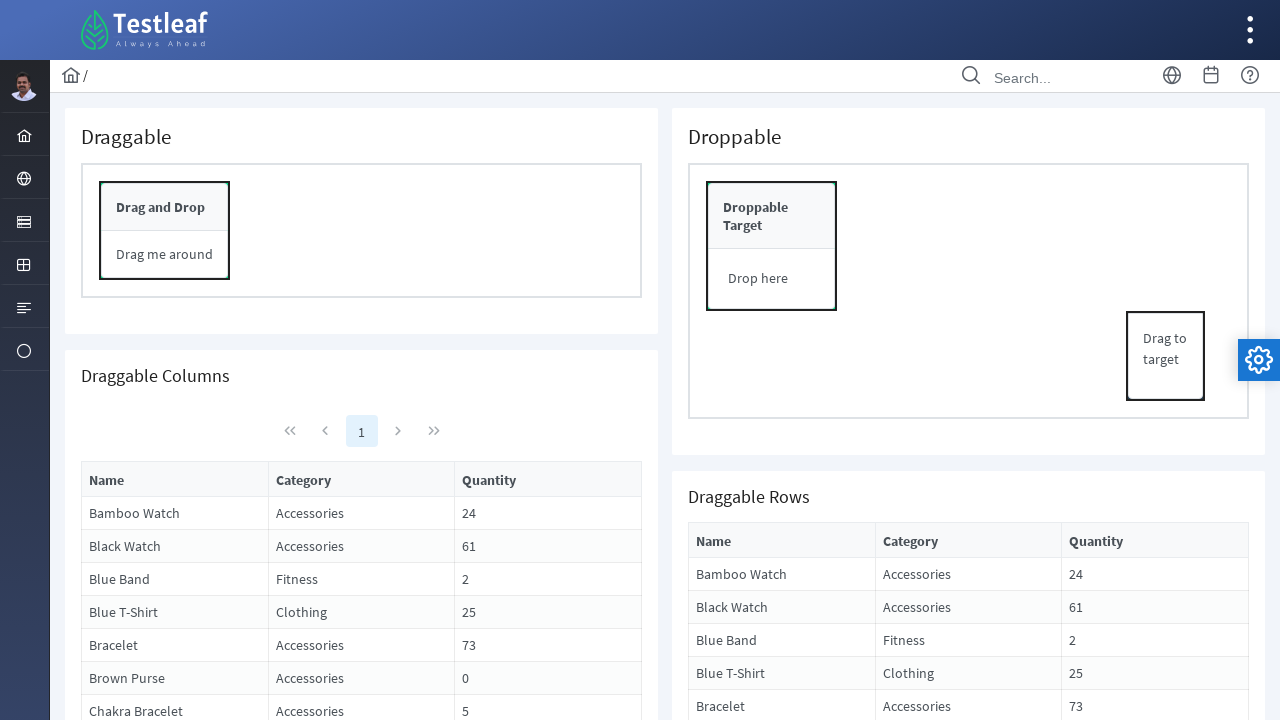

Dragged 'Drag to target' element to 'Droppable Target' at (756, 207)
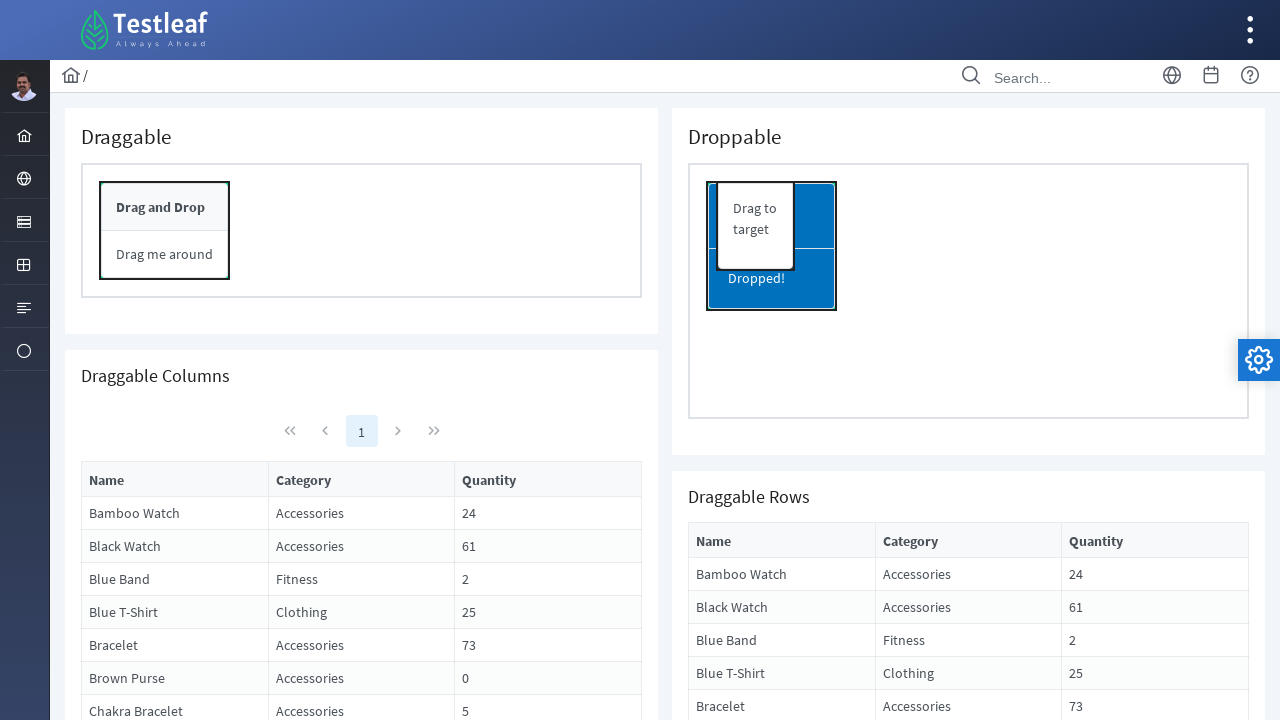

Moved mouse to center of 'Drag me around' element at (164, 254)
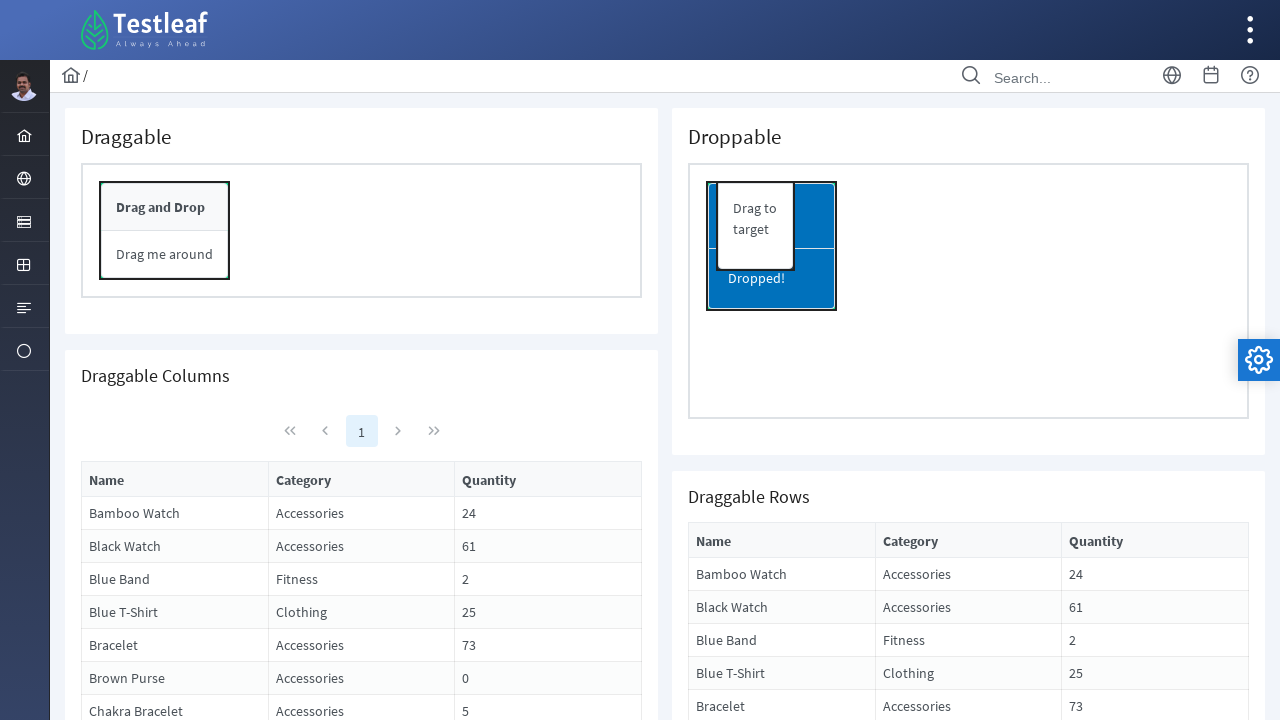

Pressed mouse button down on moveable element at (164, 254)
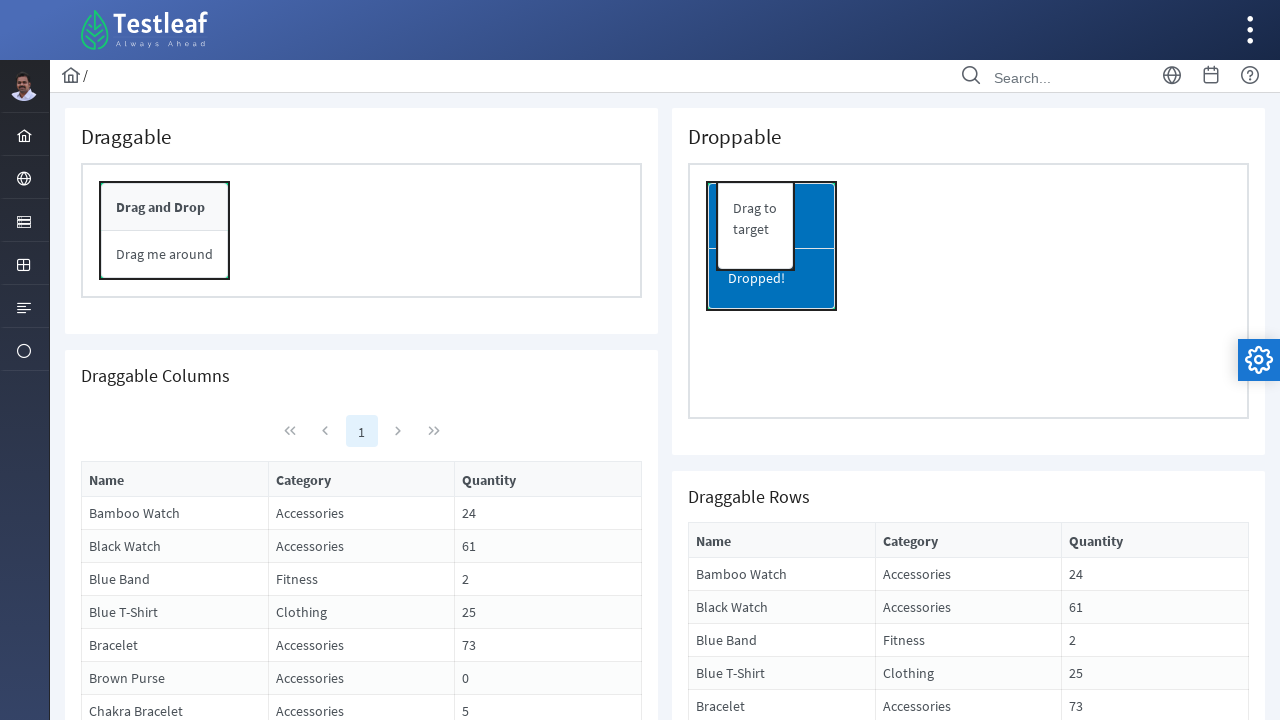

Moved mouse 400 pixels to the right while holding button down at (564, 254)
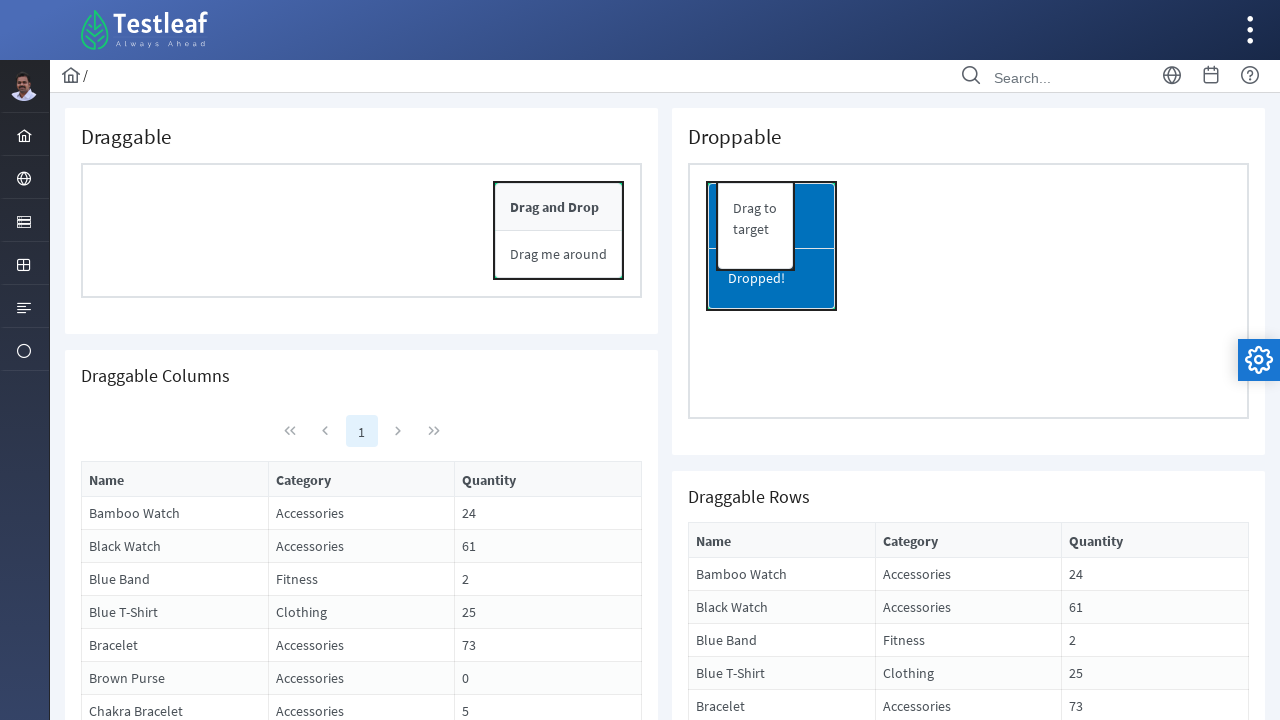

Released mouse button, completing the drag operation at (564, 254)
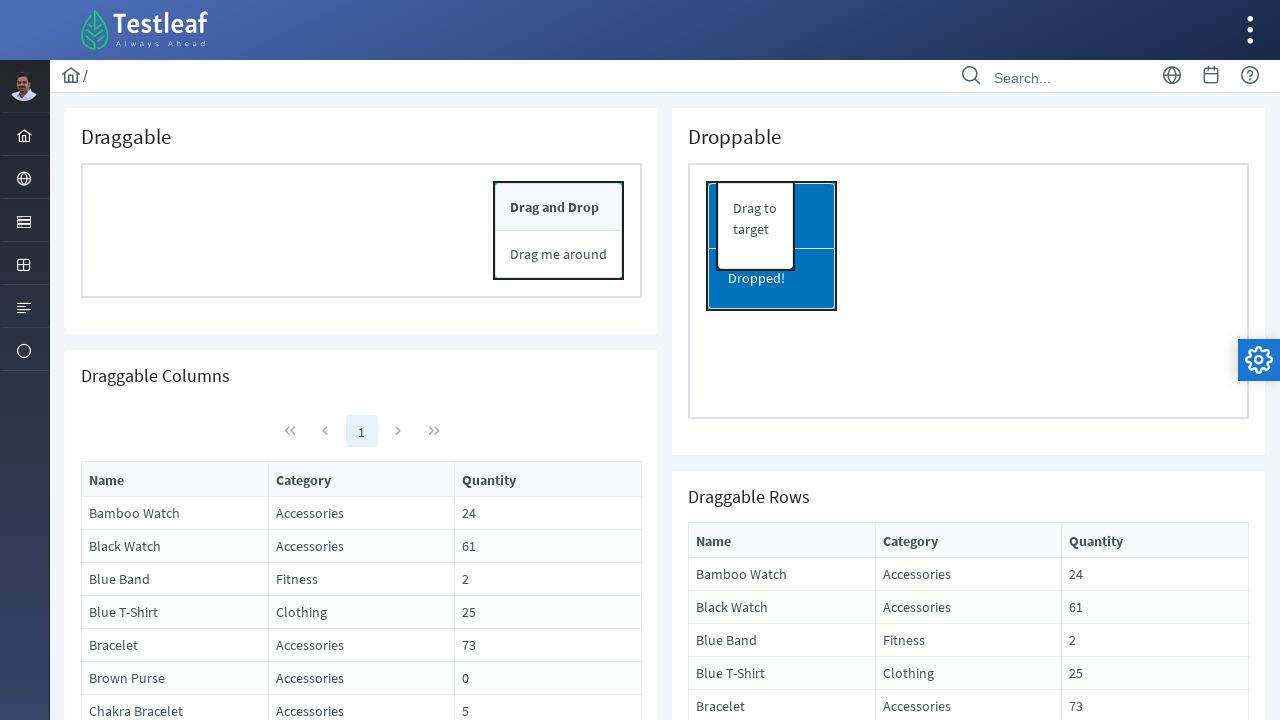

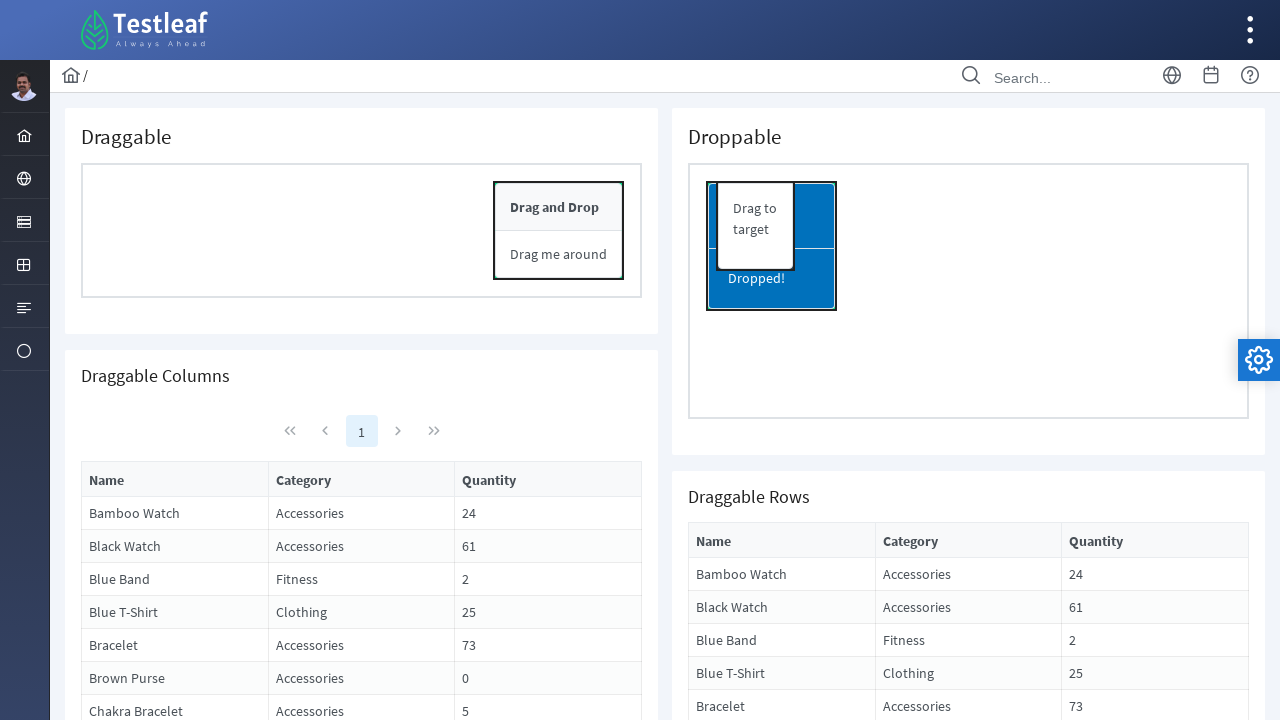